Navigates to cars.com and clicks on the "Cars for Sale" link from the top menu navigation

Starting URL: https://www.cars.com/

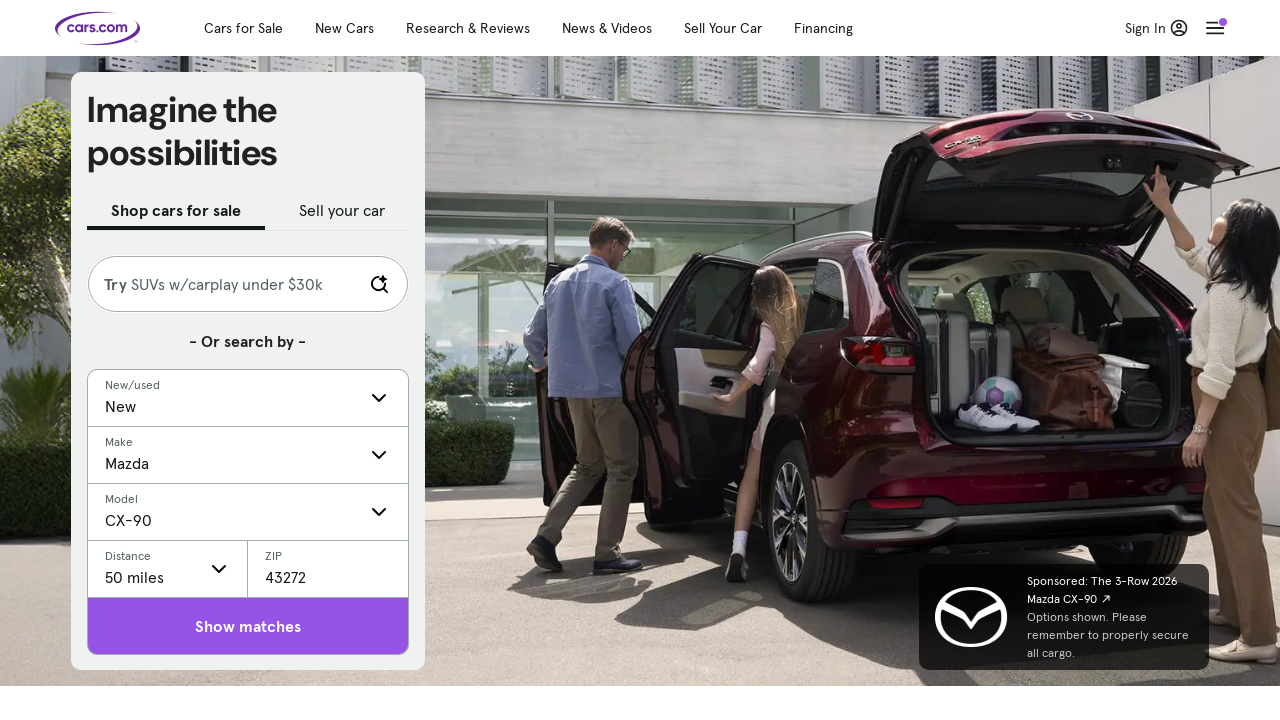

Navigated to https://www.cars.com/
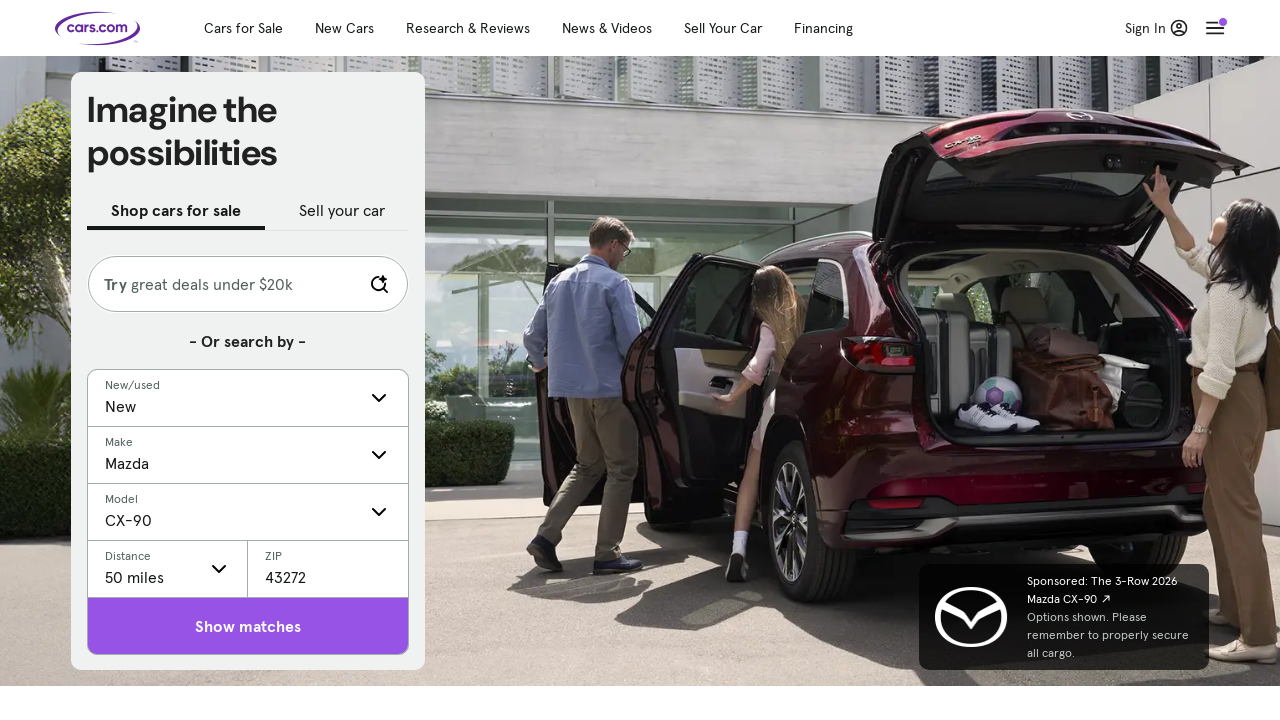

Located all navigation menu links
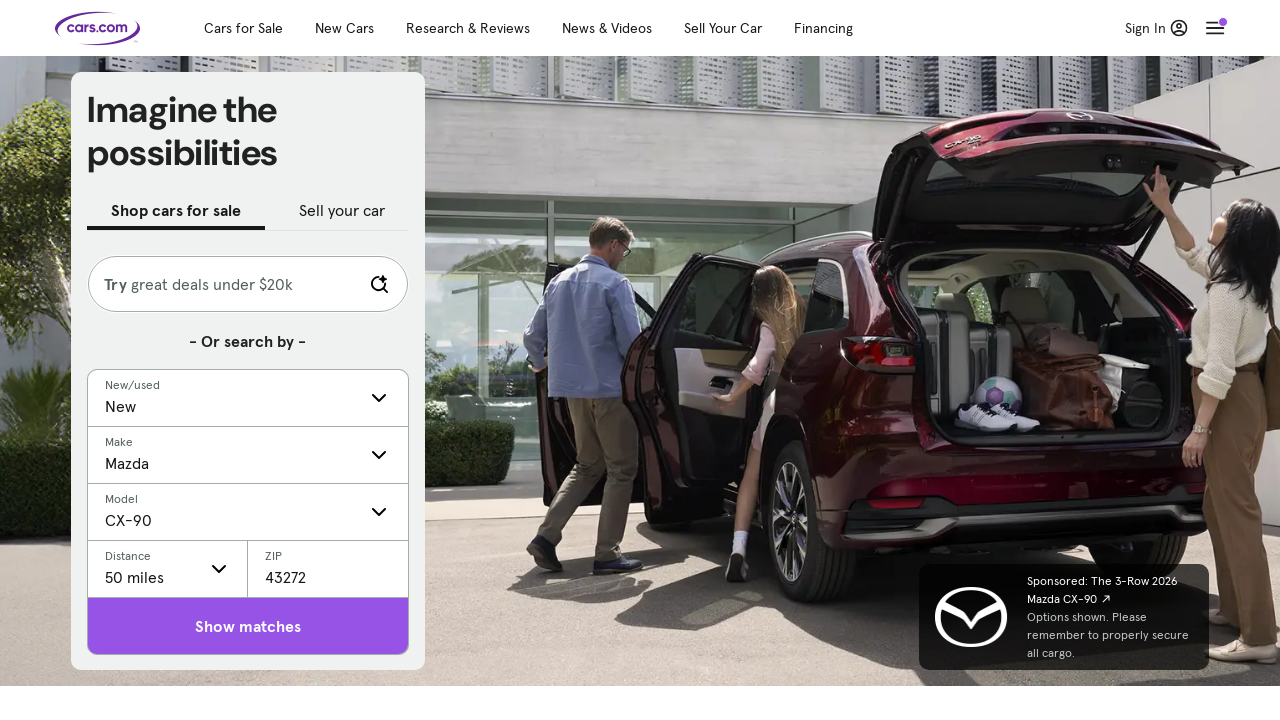

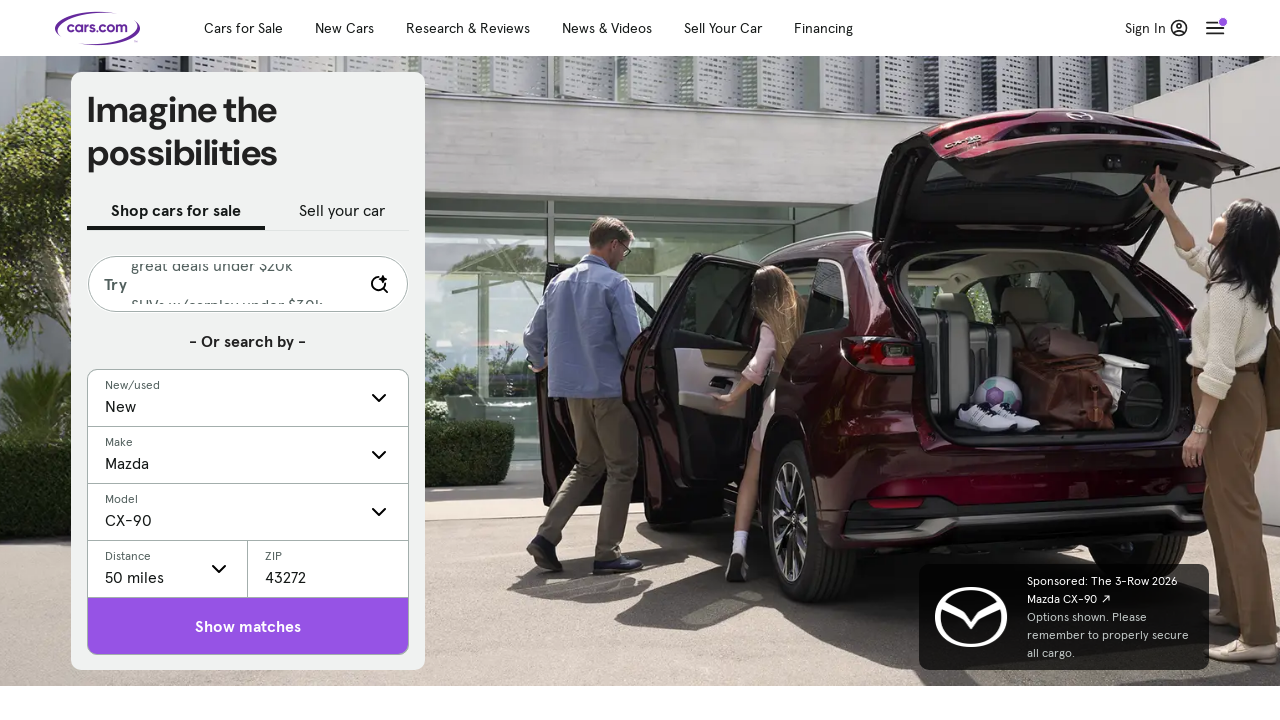